Tests element visibility after clicking hidden button

Starting URL: https://dgotlieb.github.io/Selenium/synchronization.html

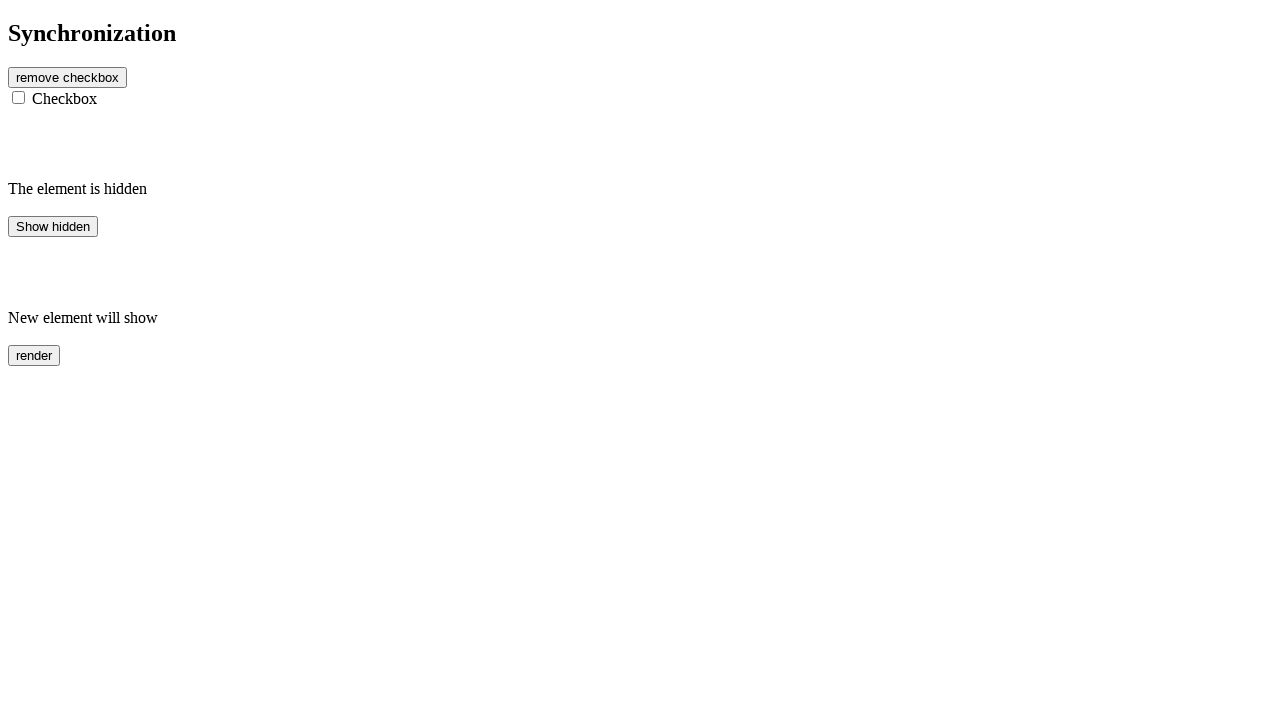

Clicked hidden button at (53, 226) on #hidden
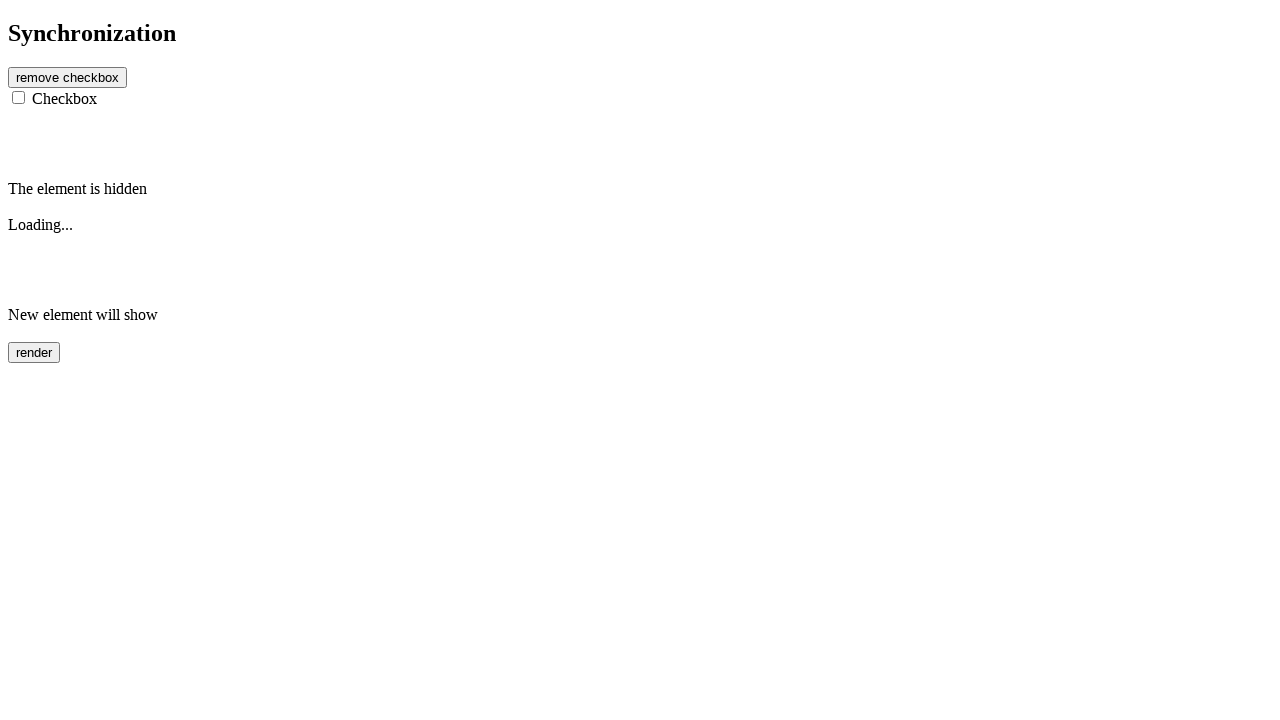

Element became visible after clicking hidden button
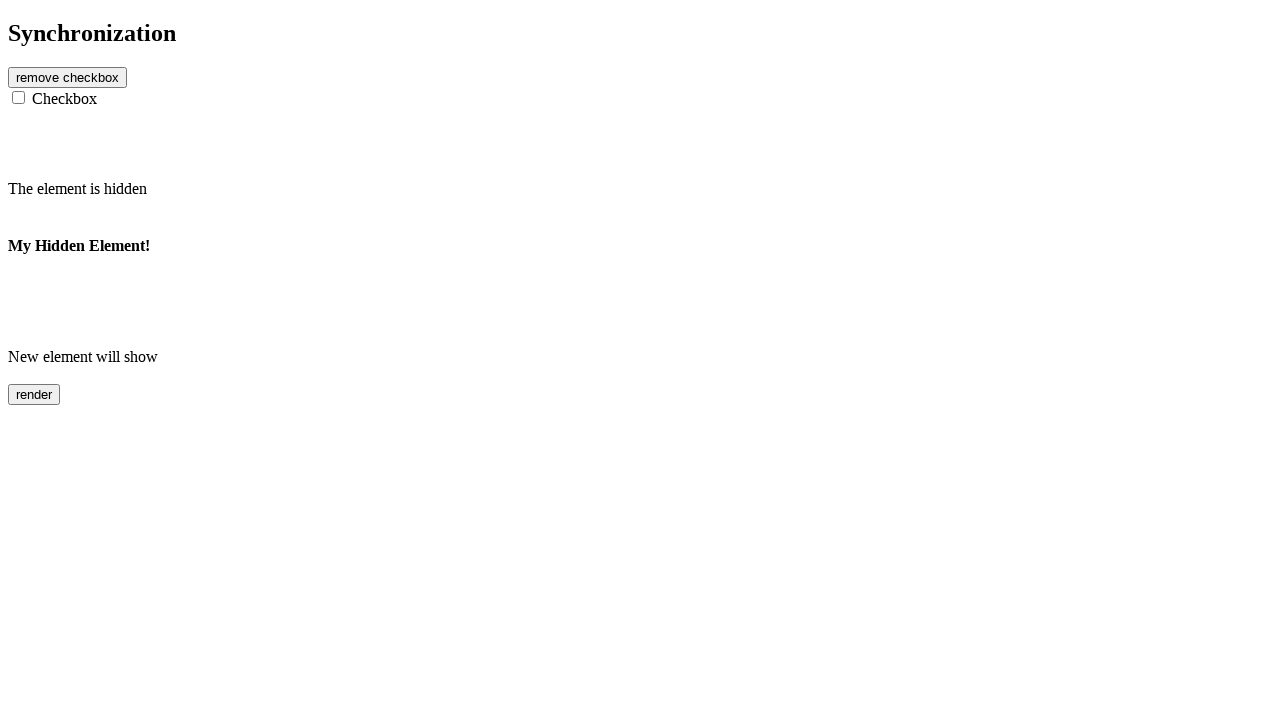

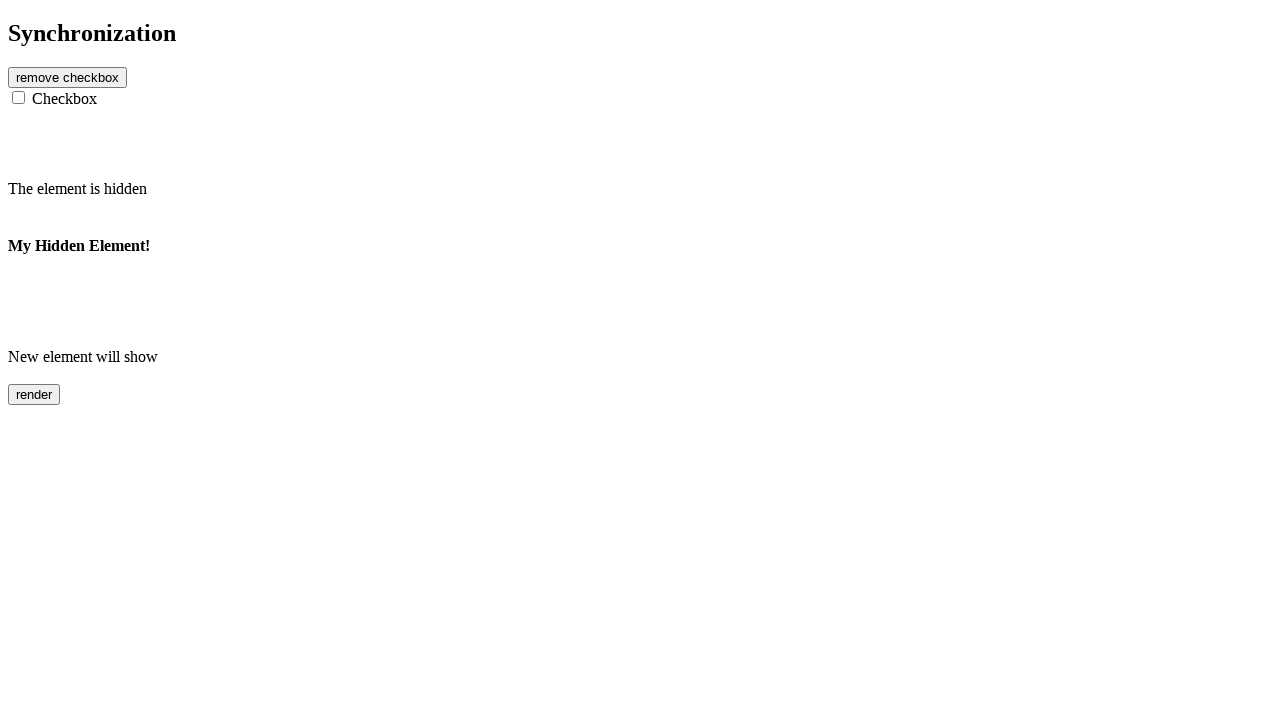